Tests multiple window handling by clicking a link that opens a new window, switching between parent and child windows, and verifying content in each window

Starting URL: https://the-internet.herokuapp.com/

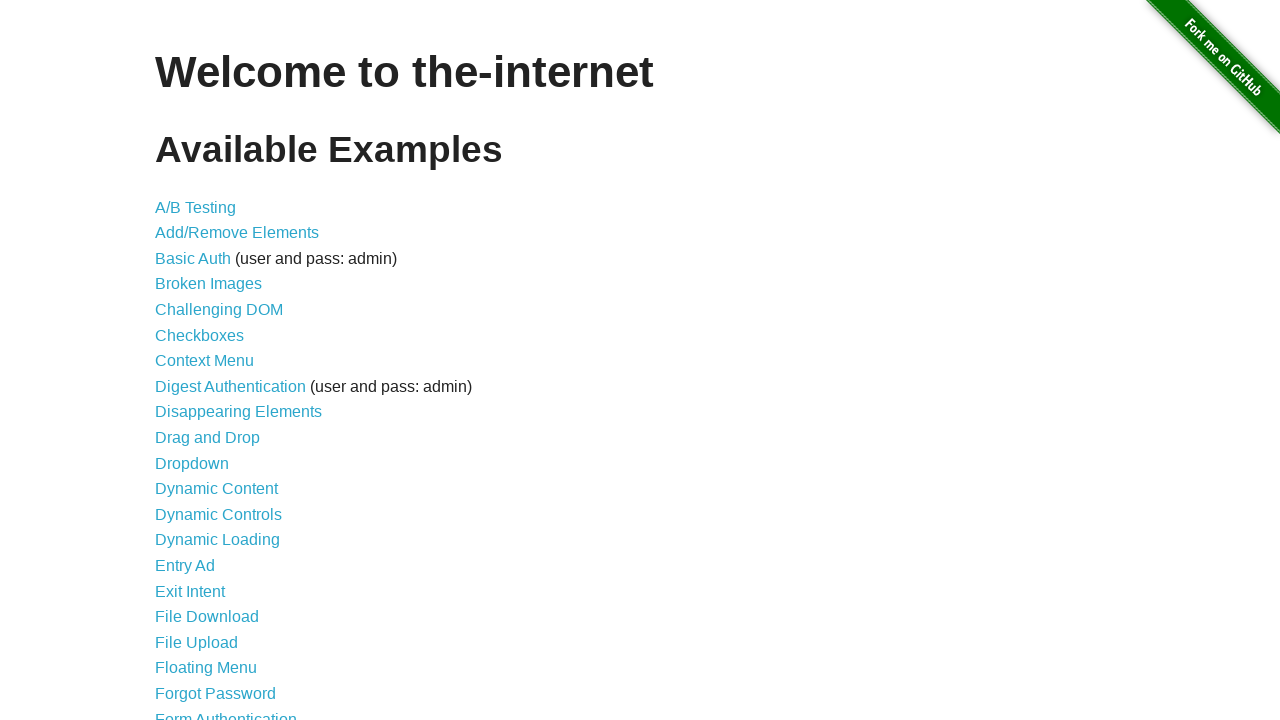

Clicked on 'Multiple Windows' link at (218, 369) on xpath=//li/a[text()='Multiple Windows']
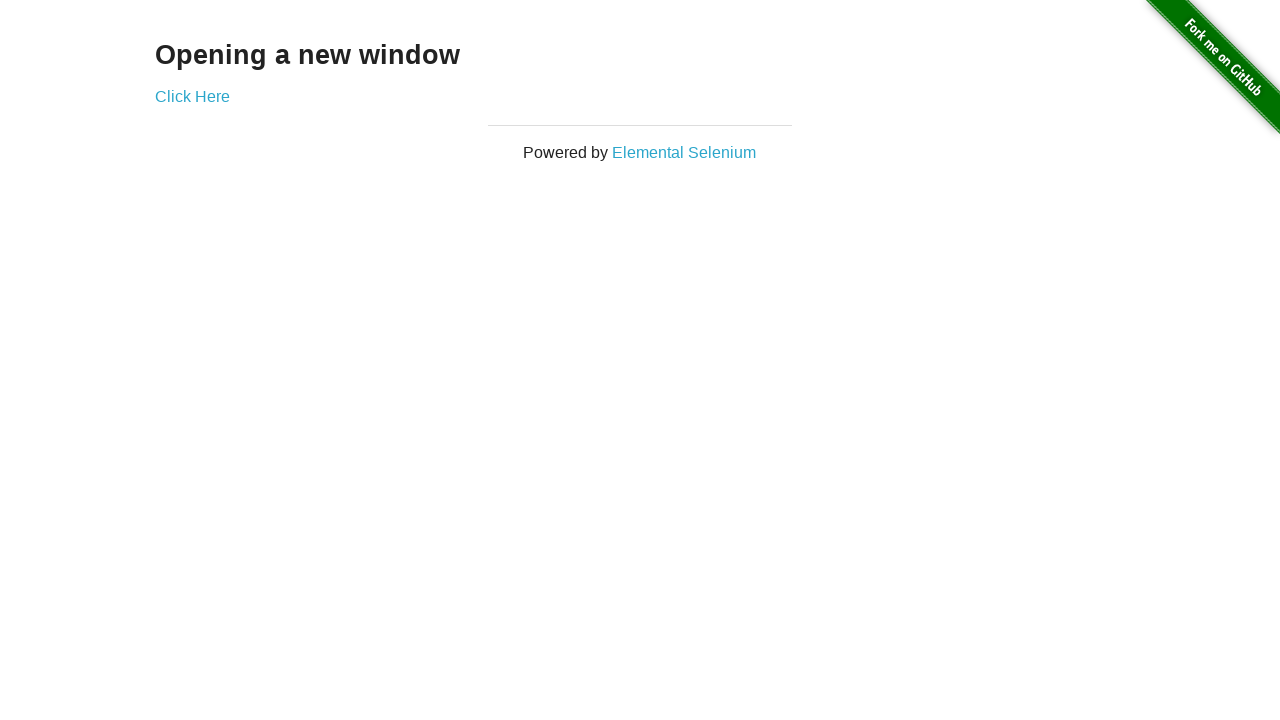

Clicked 'Click Here' link to open new window at (192, 96) on xpath=//div[@class='example']/a[text()='Click Here']
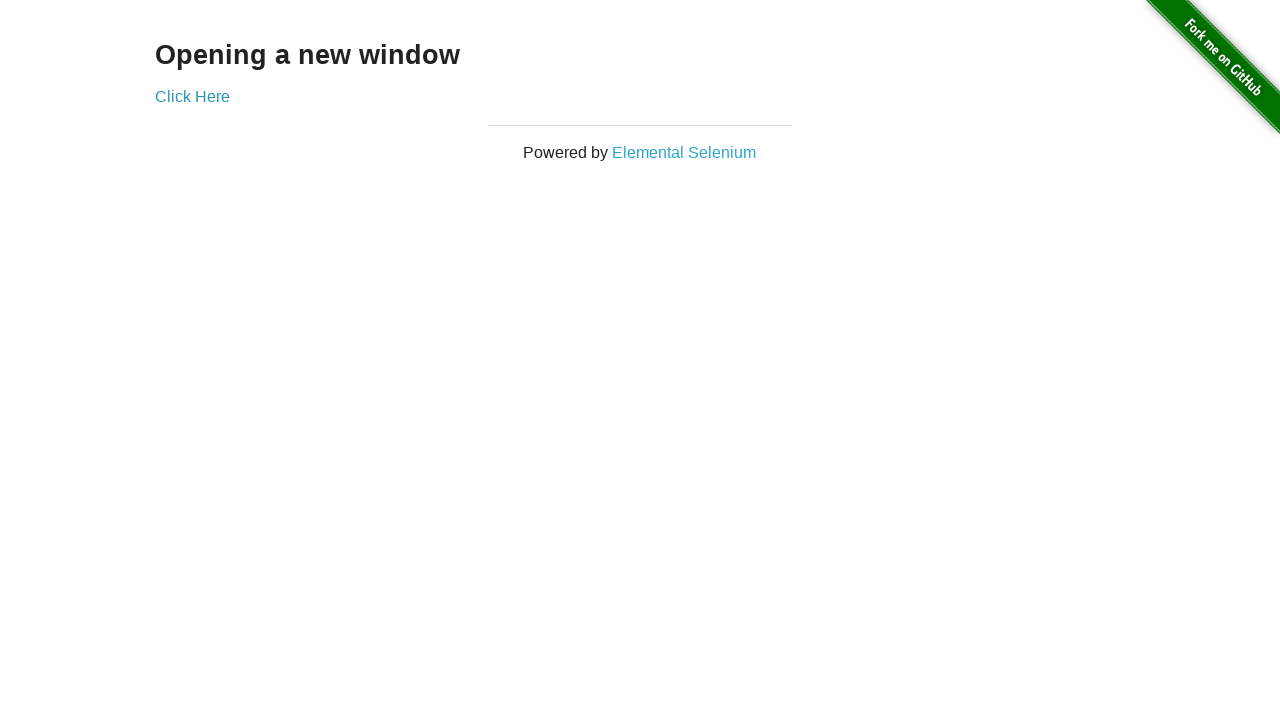

New window opened and captured
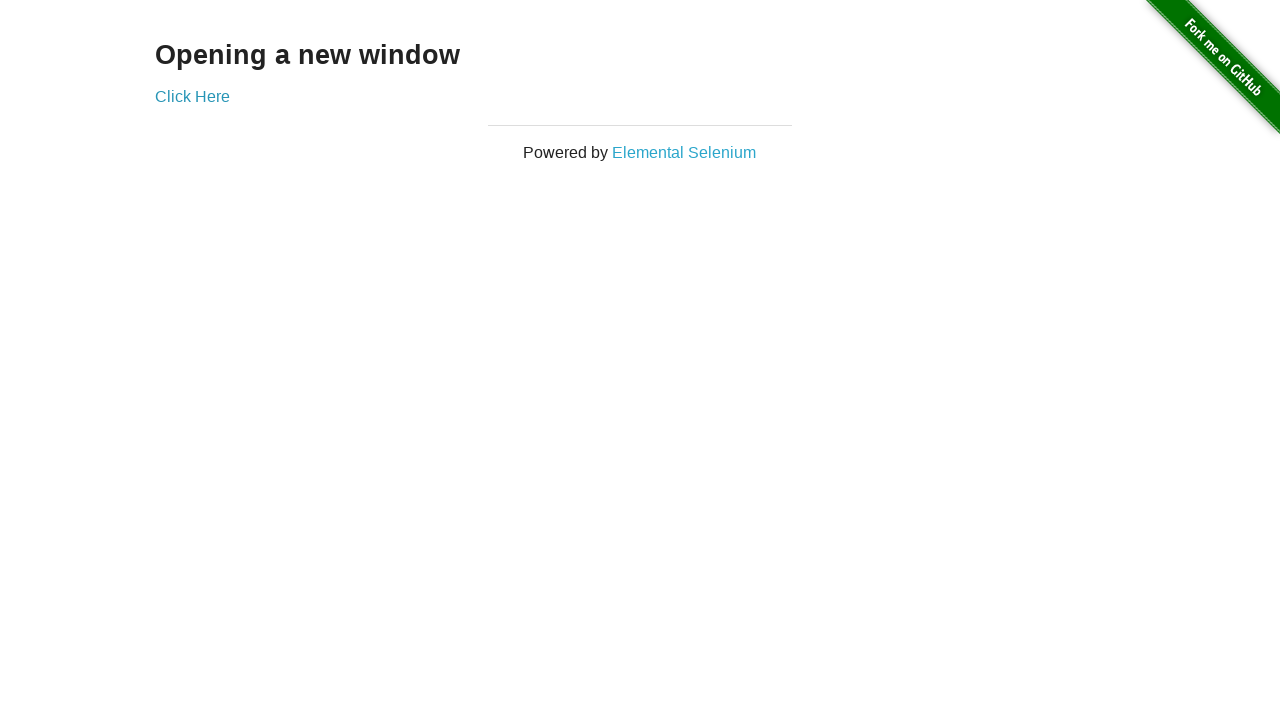

Retrieved text from new window: 'New Window'
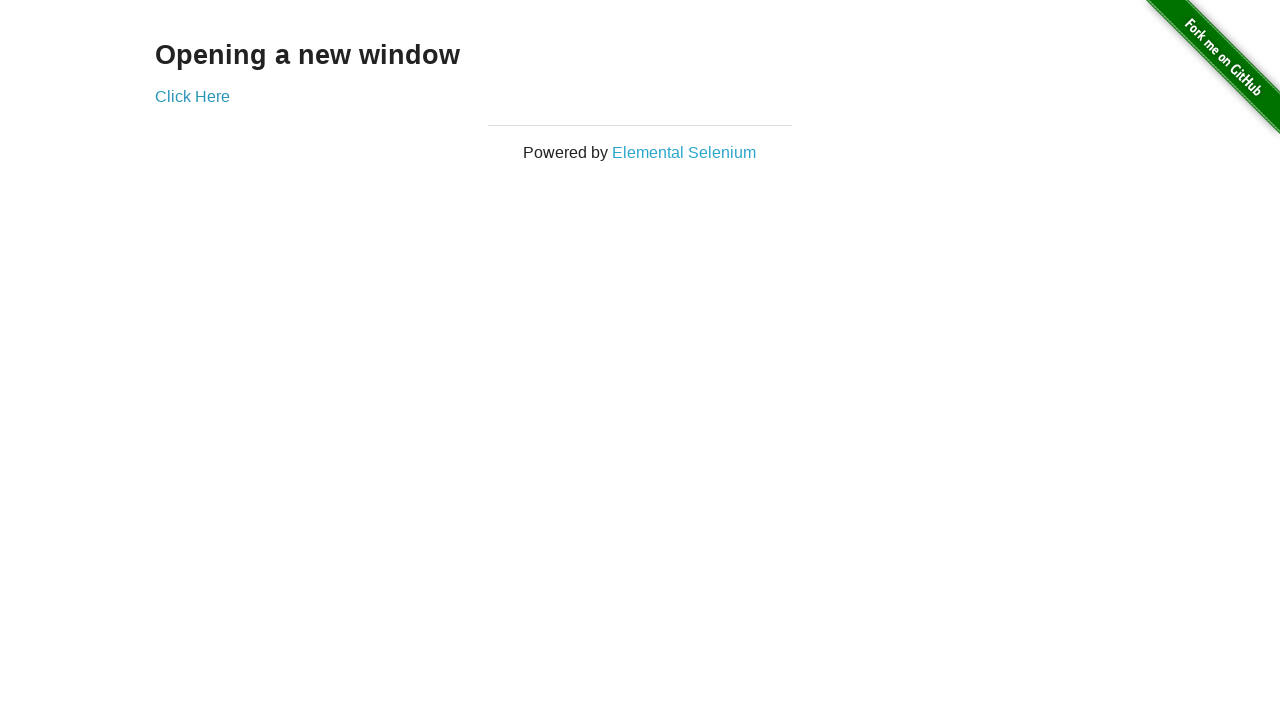

Retrieved text from original window: 'Opening a new window'
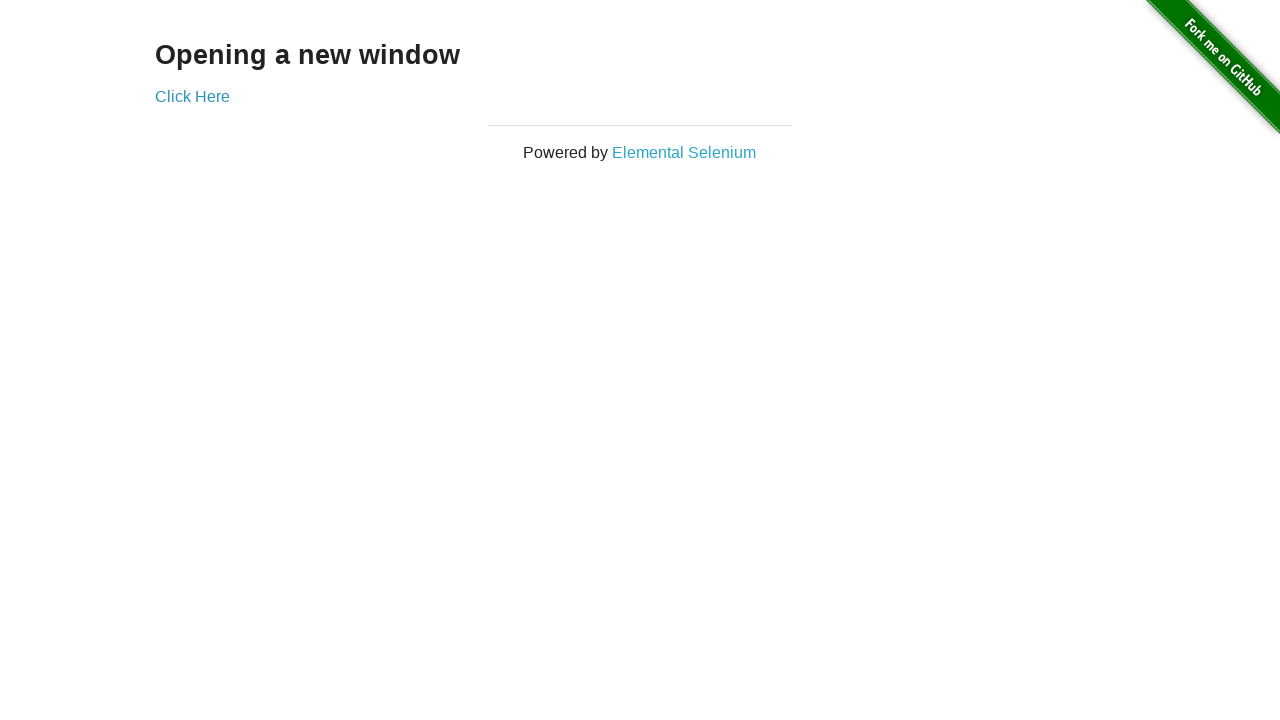

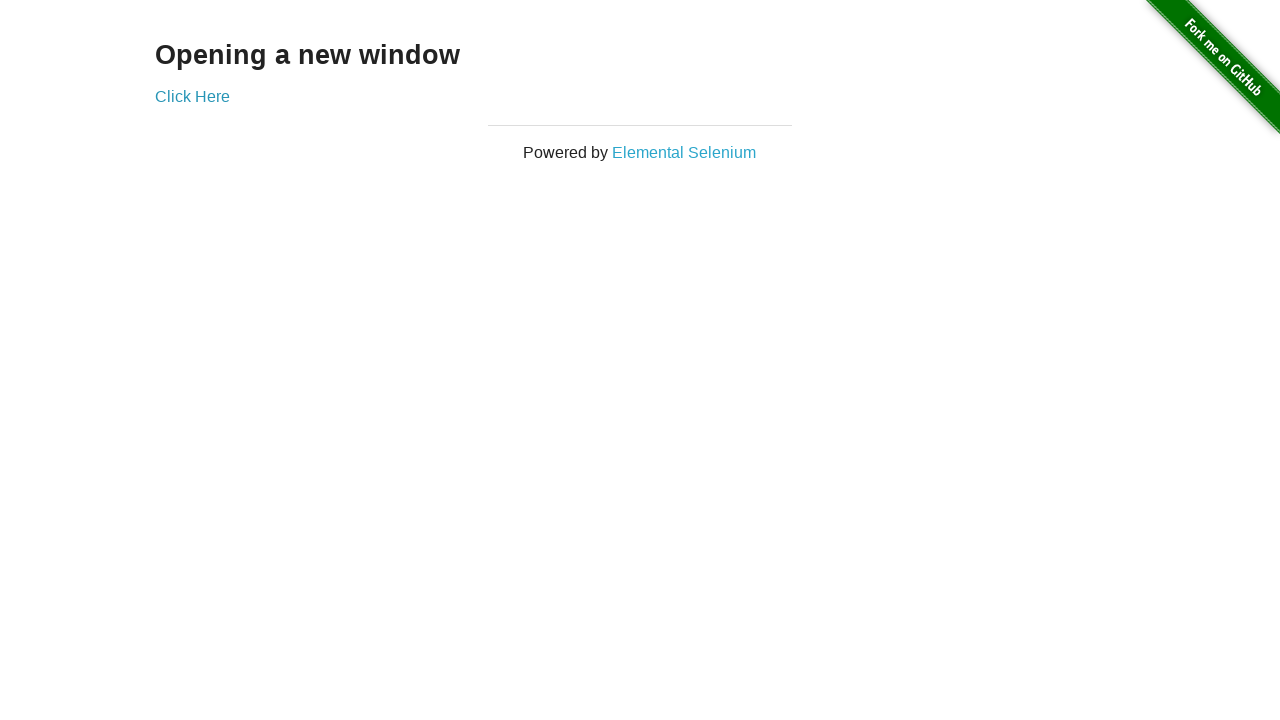